Tests the North Dakota Secretary of State business search functionality by opening advanced search, selecting search options, entering a search query, and viewing business details from the results.

Starting URL: https://firststop.sos.nd.gov/search/business

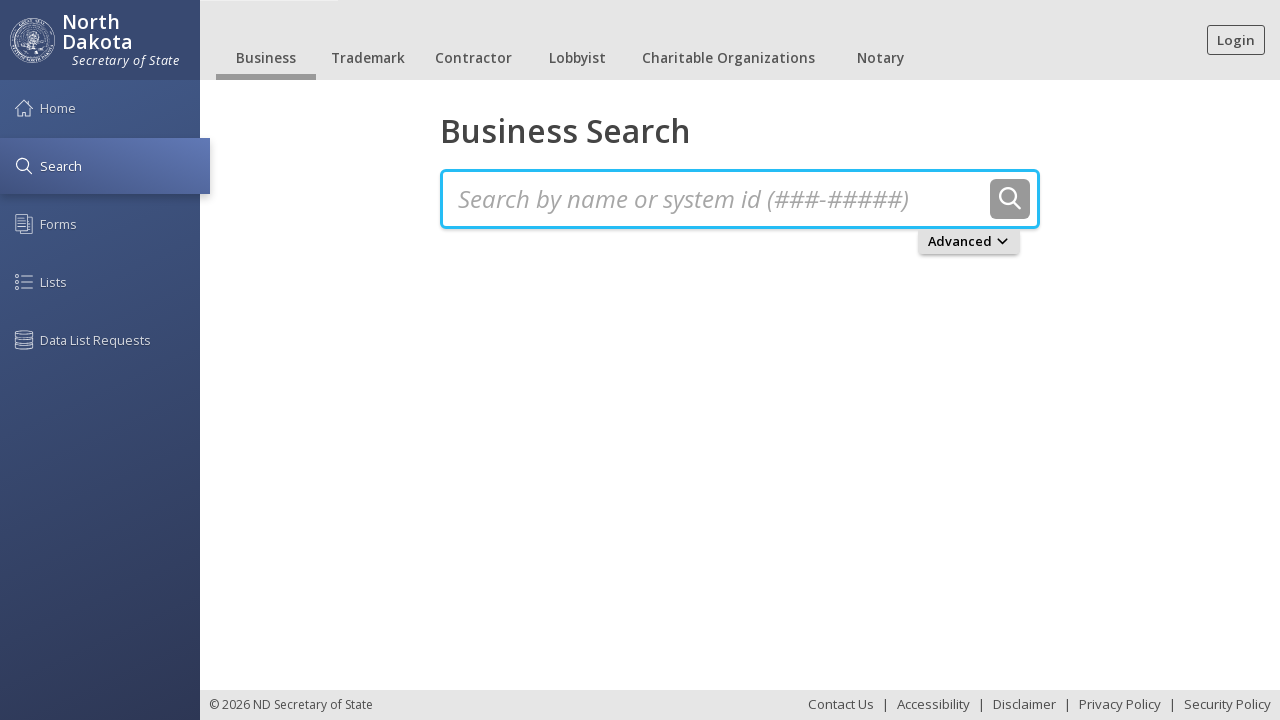

Clicked advanced search toggle to open advanced search options at (969, 241) on .advanced-search-toggle
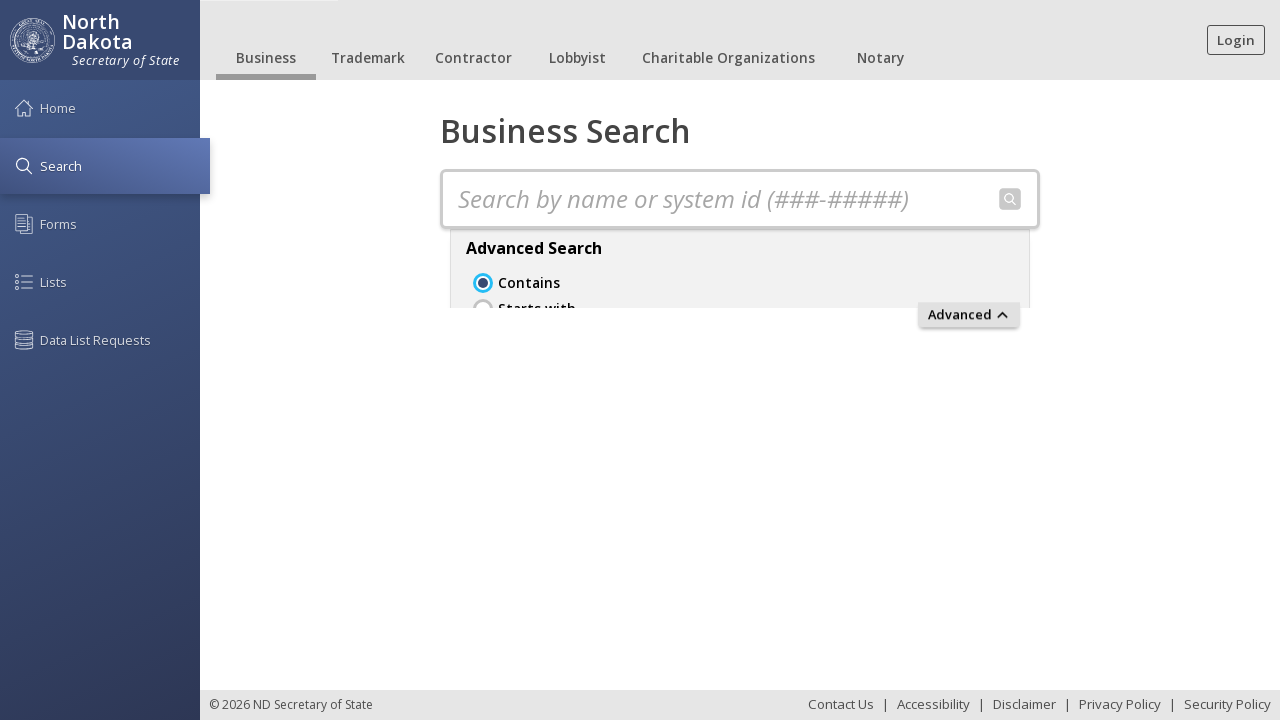

Radio button option became available
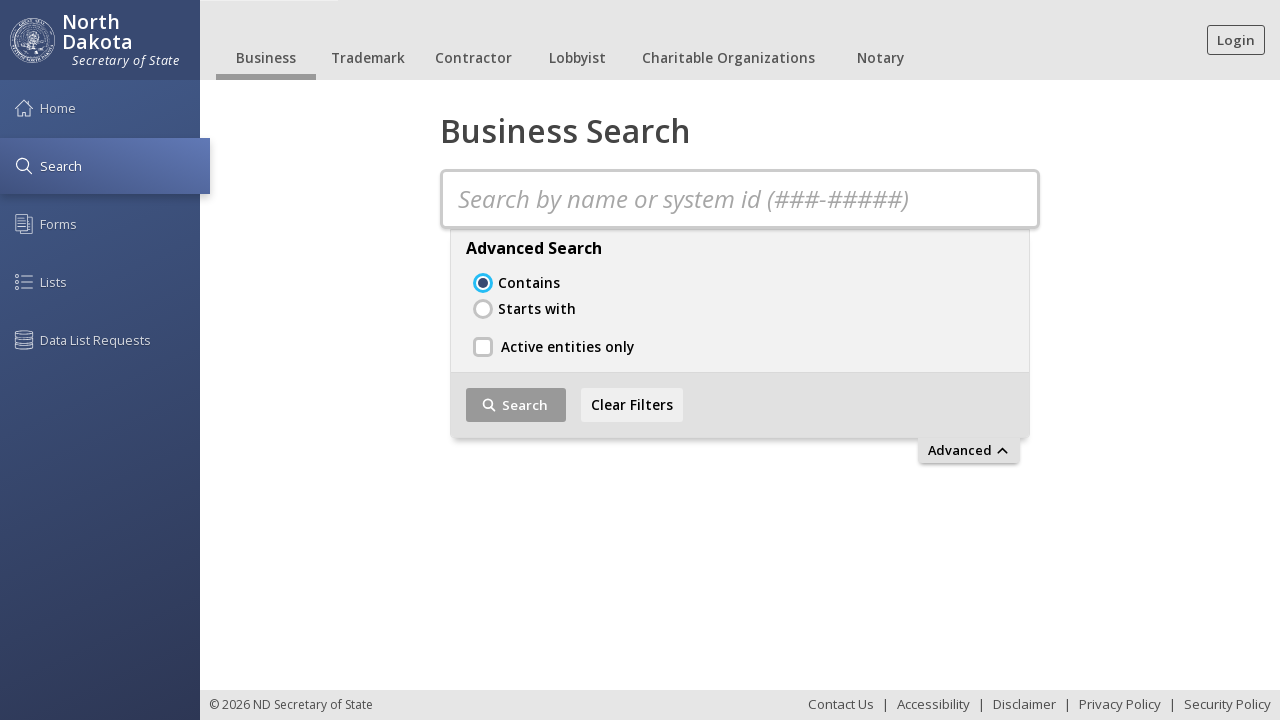

Selected a different search type via radio button at (744, 305) on .radio-group .option-wrapper input[type="radio"]:not(:checked) + label
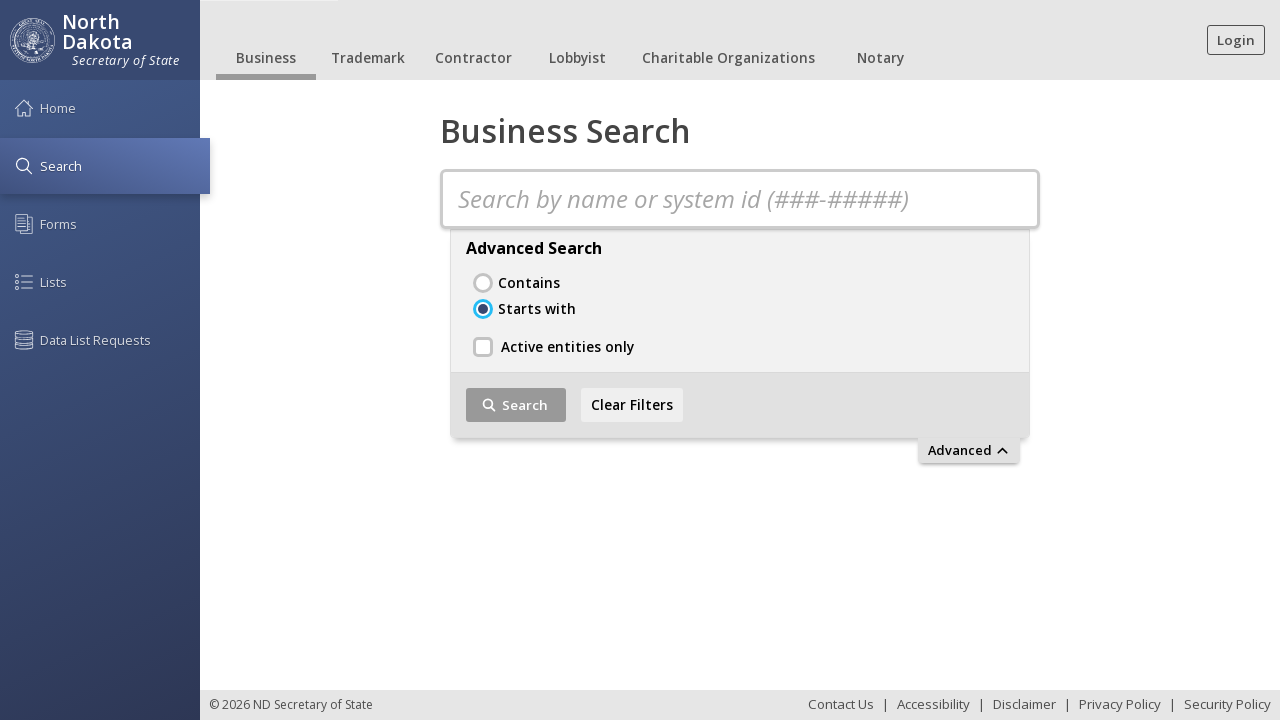

Clicked Active Only checkbox to filter results at (568, 347) on #label-ACTIVE_ONLY_YN
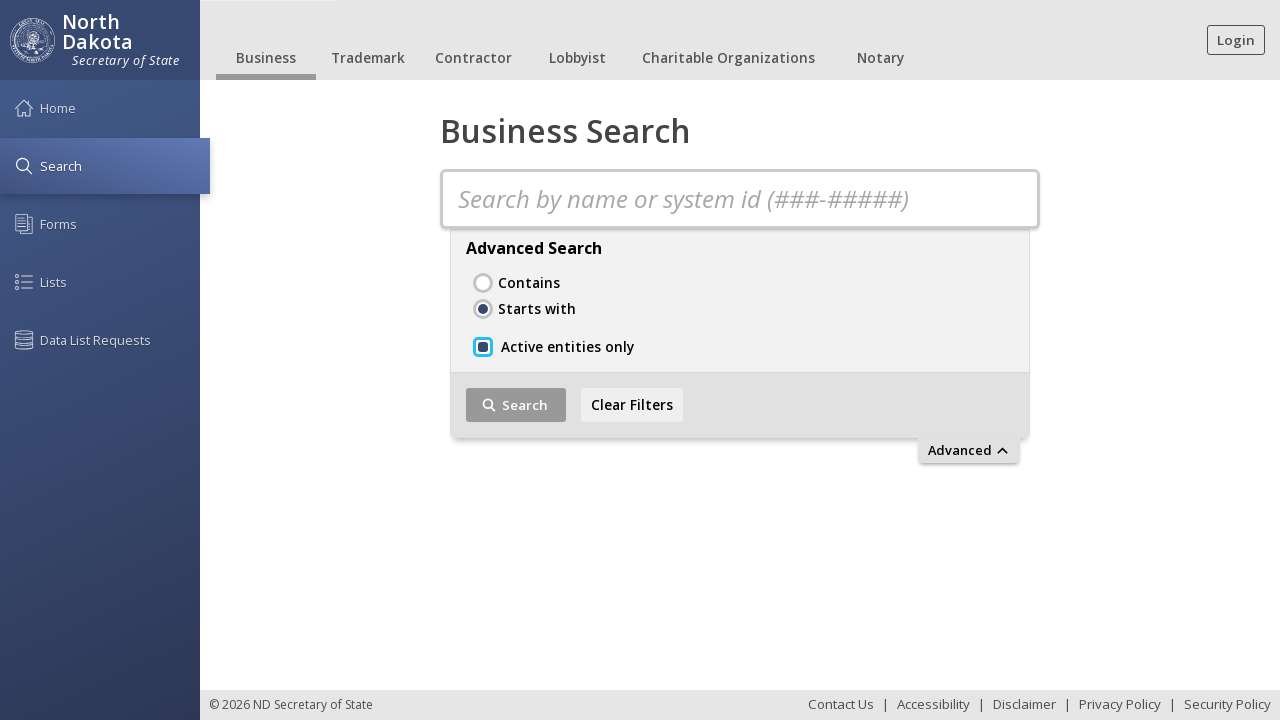

Entered search query 'X' in the search input field on input[type="text"].search-input
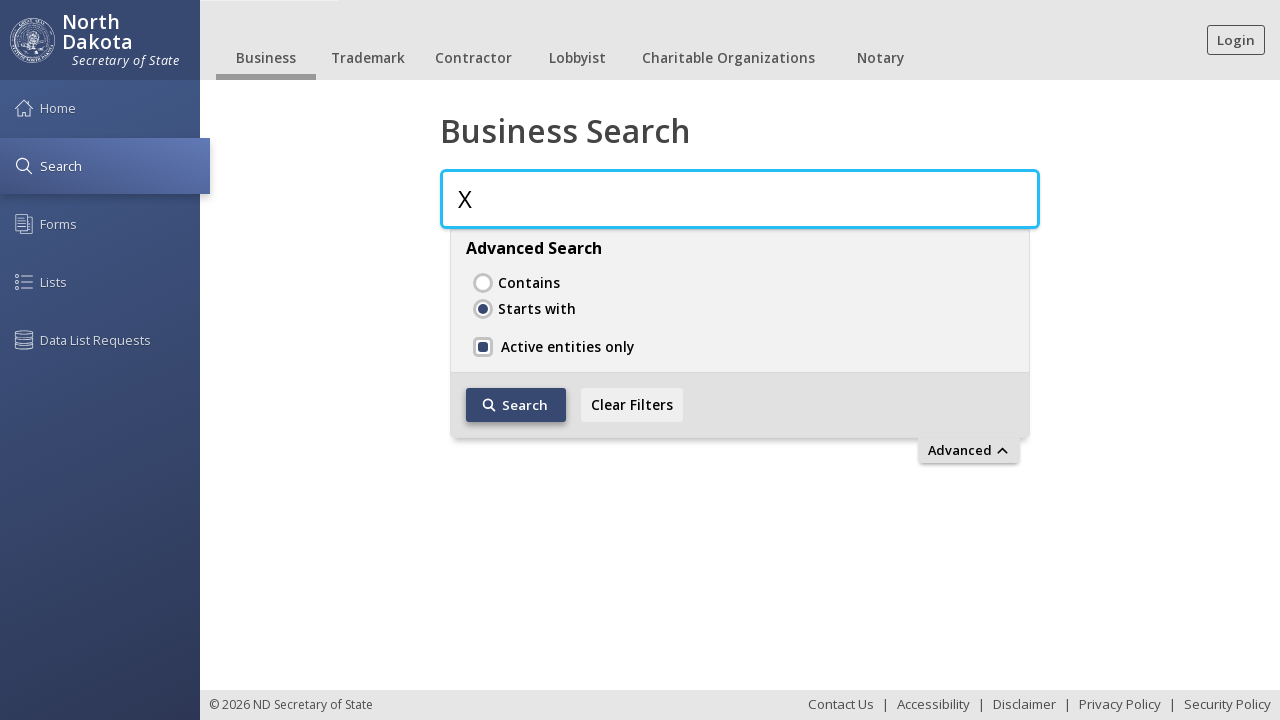

Clicked the advanced search button to submit search at (516, 405) on .btn.btn-primary.btn-raised.advanced-search-button
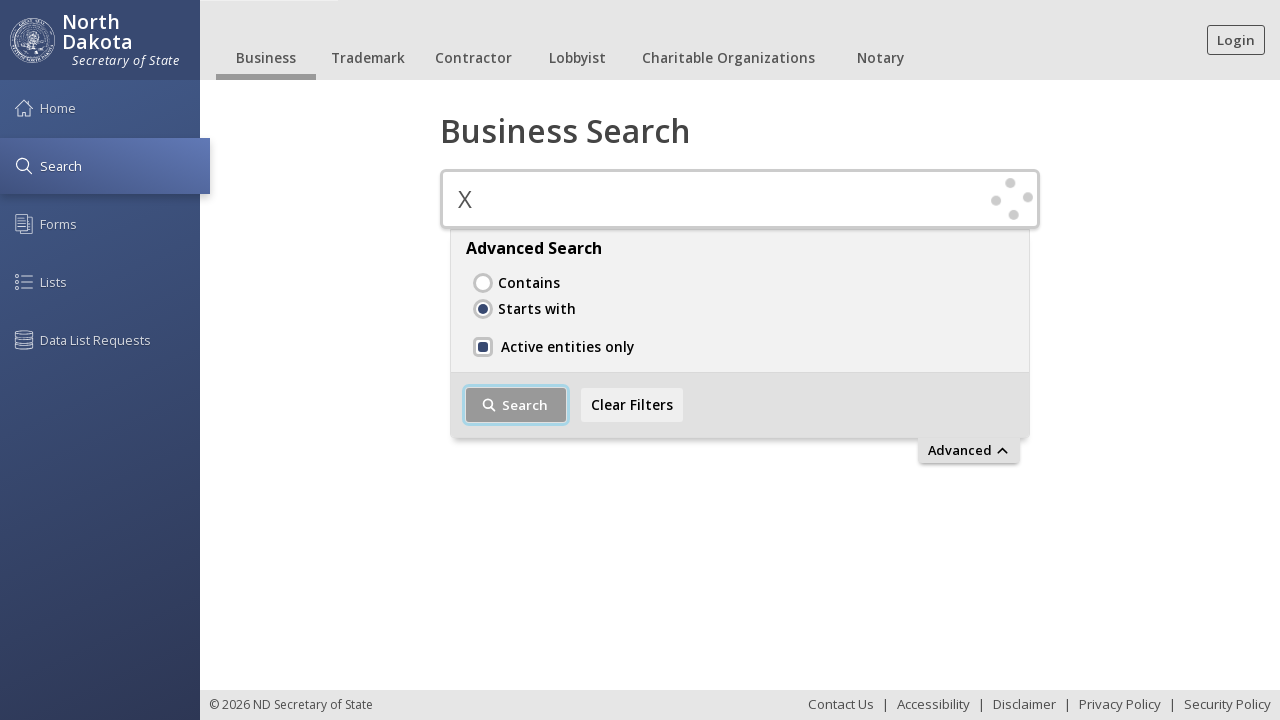

Search results table loaded successfully
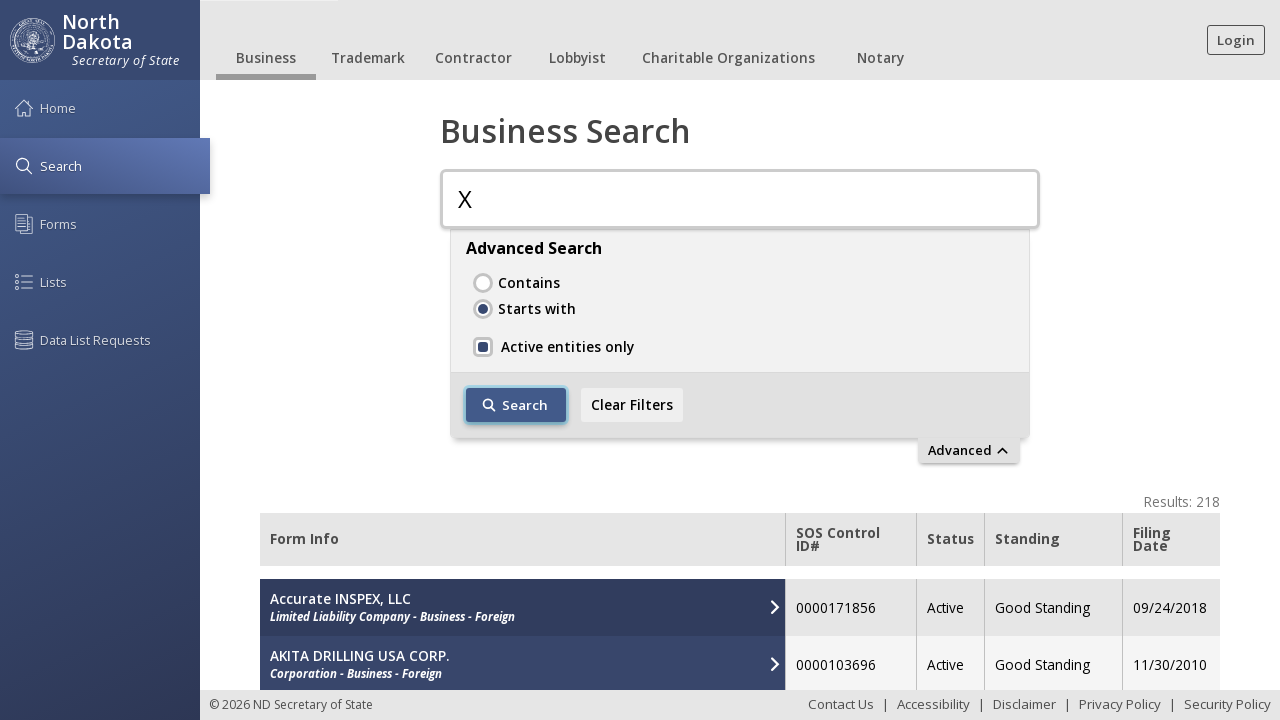

Clicked the interactive button on the first search result to view business details at (523, 607) on .div-table-body tr >> nth=0 >> .interactive-cell-button
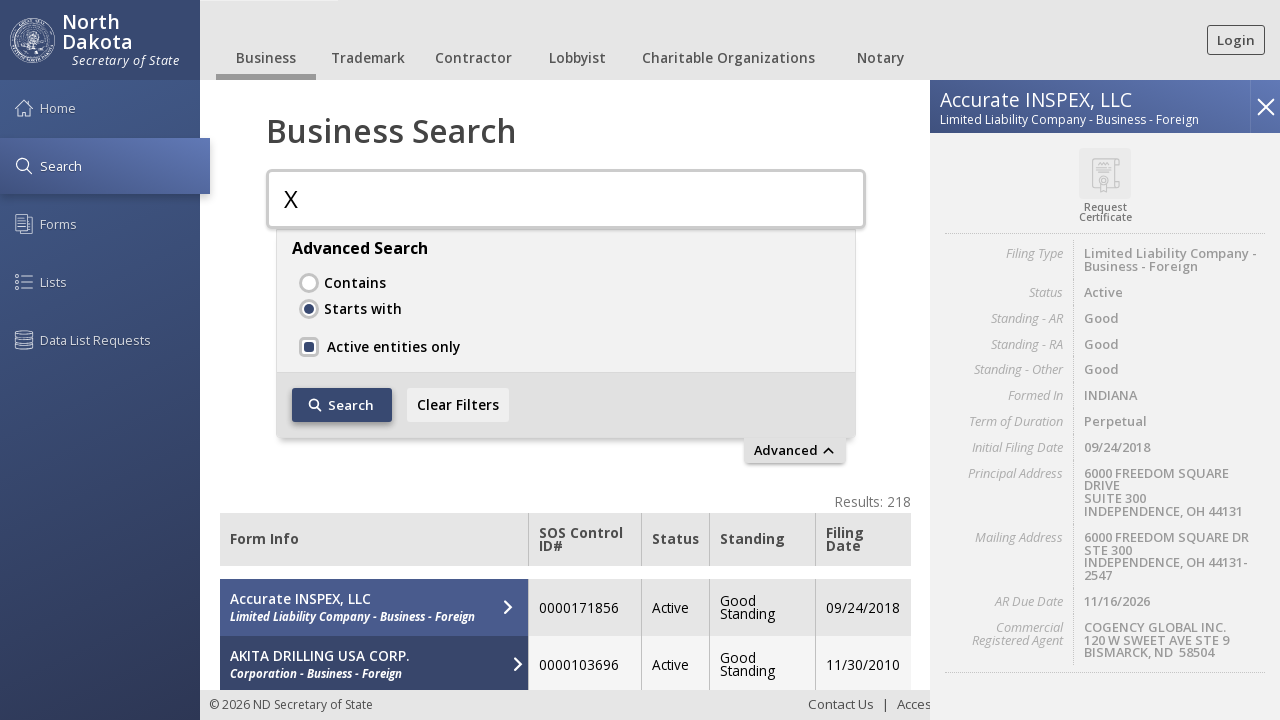

Business details drawer appeared with company information
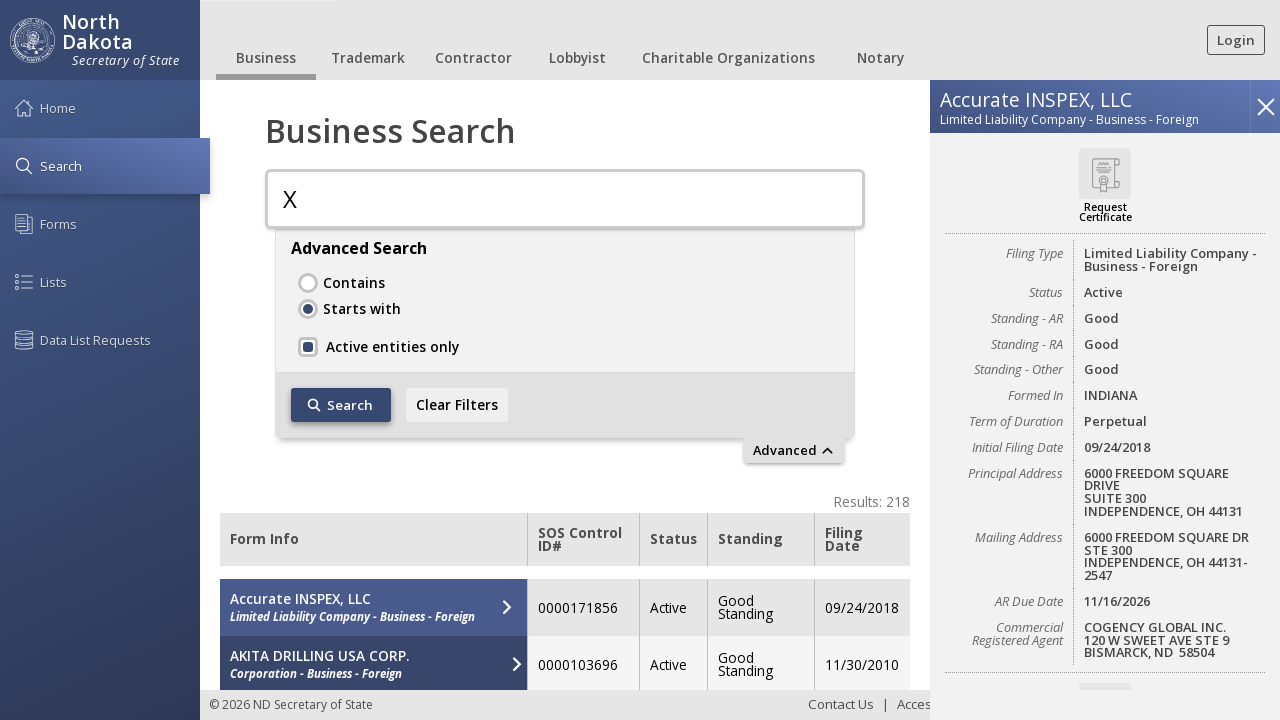

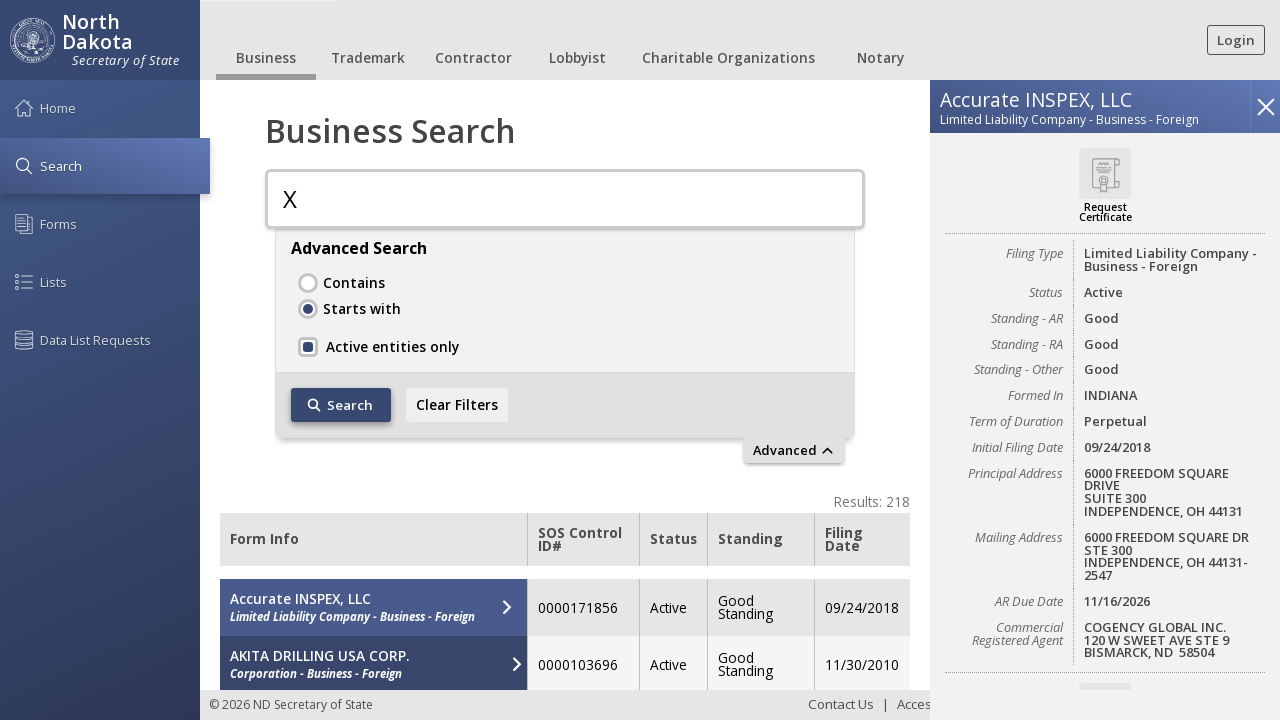